Tests interaction with hidden layer elements by clicking on green and blue buttons

Starting URL: http://uitestingplayground.com/hiddenlayers

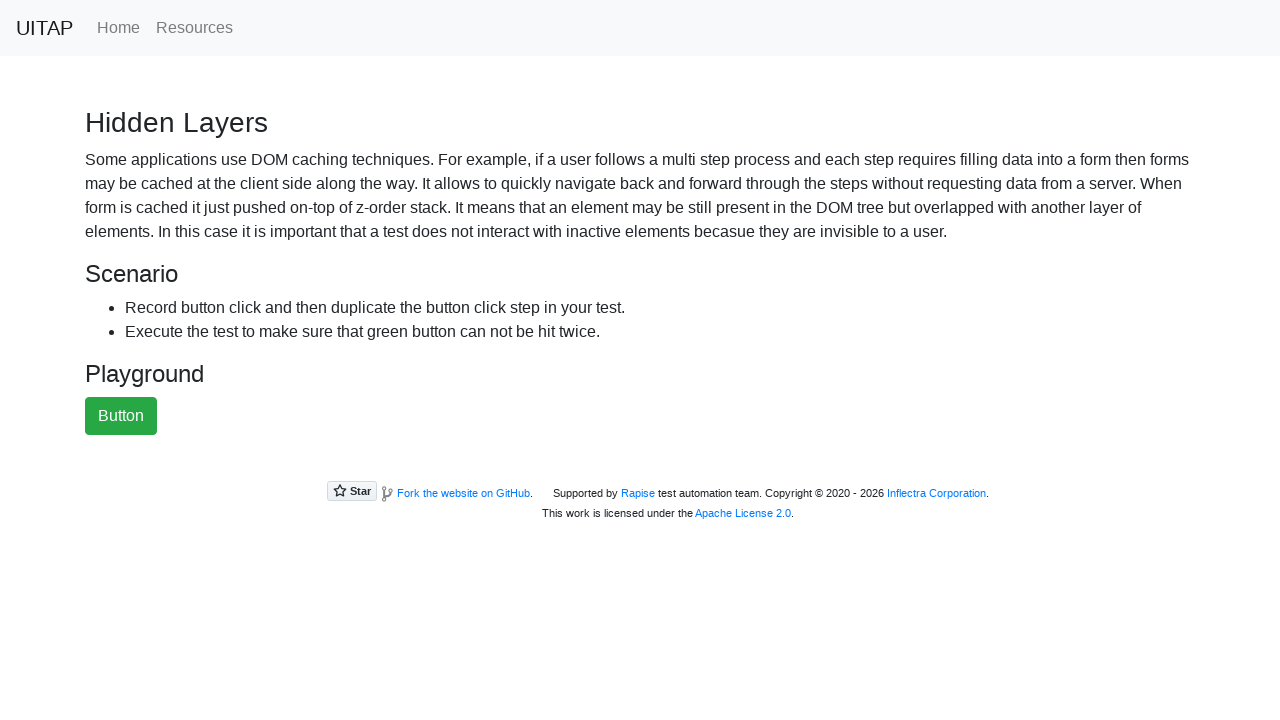

Clicked the green button at (121, 416) on button#greenButton
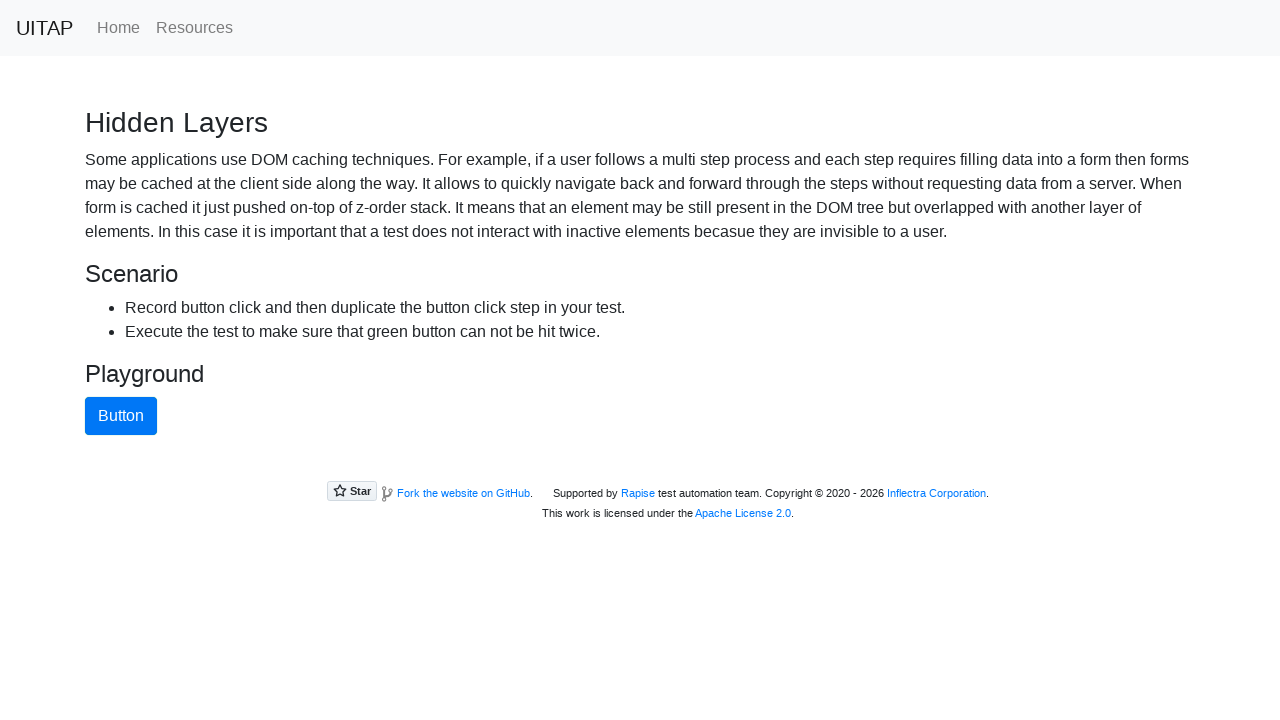

Clicked the blue button at (121, 416) on button#blueButton
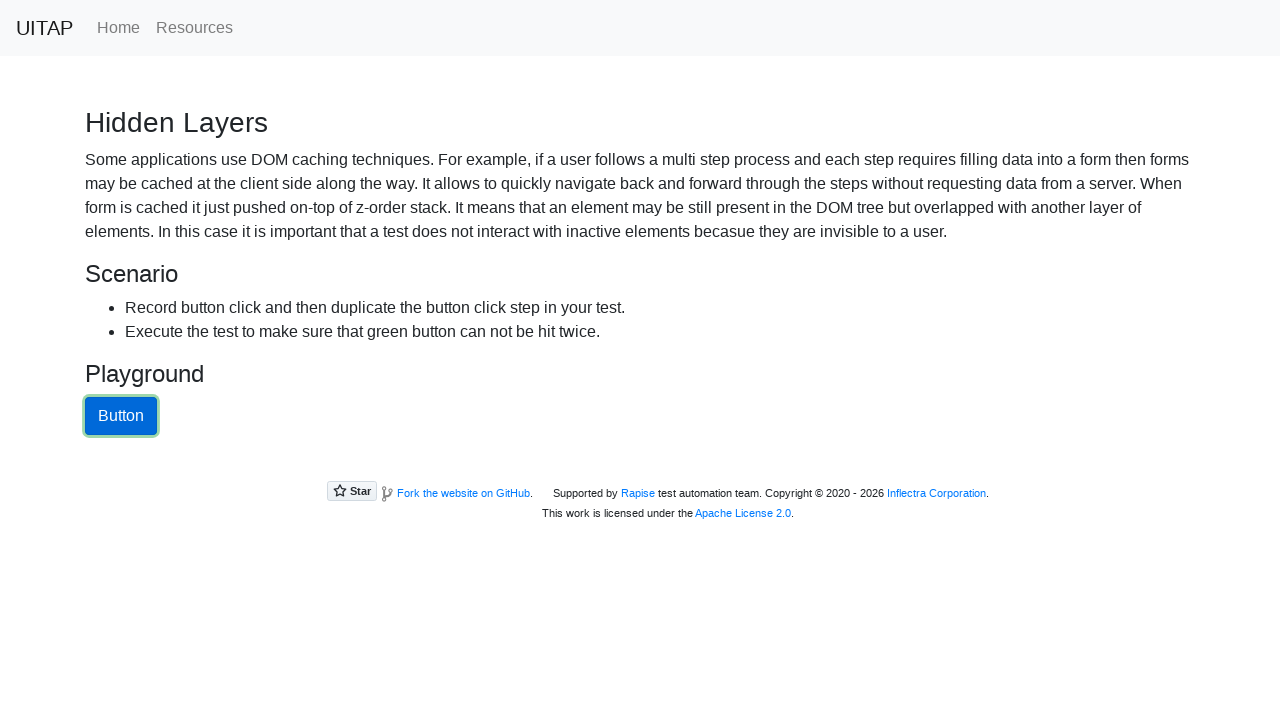

Waited 5 seconds to observe the result
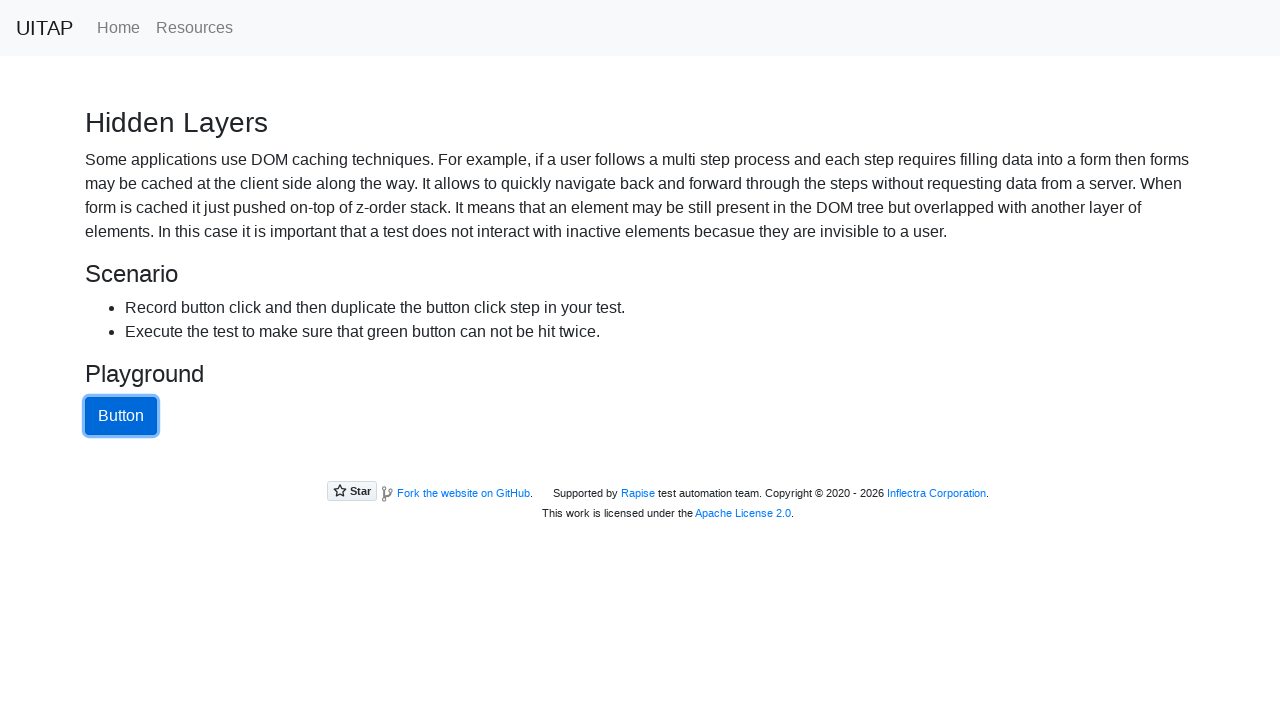

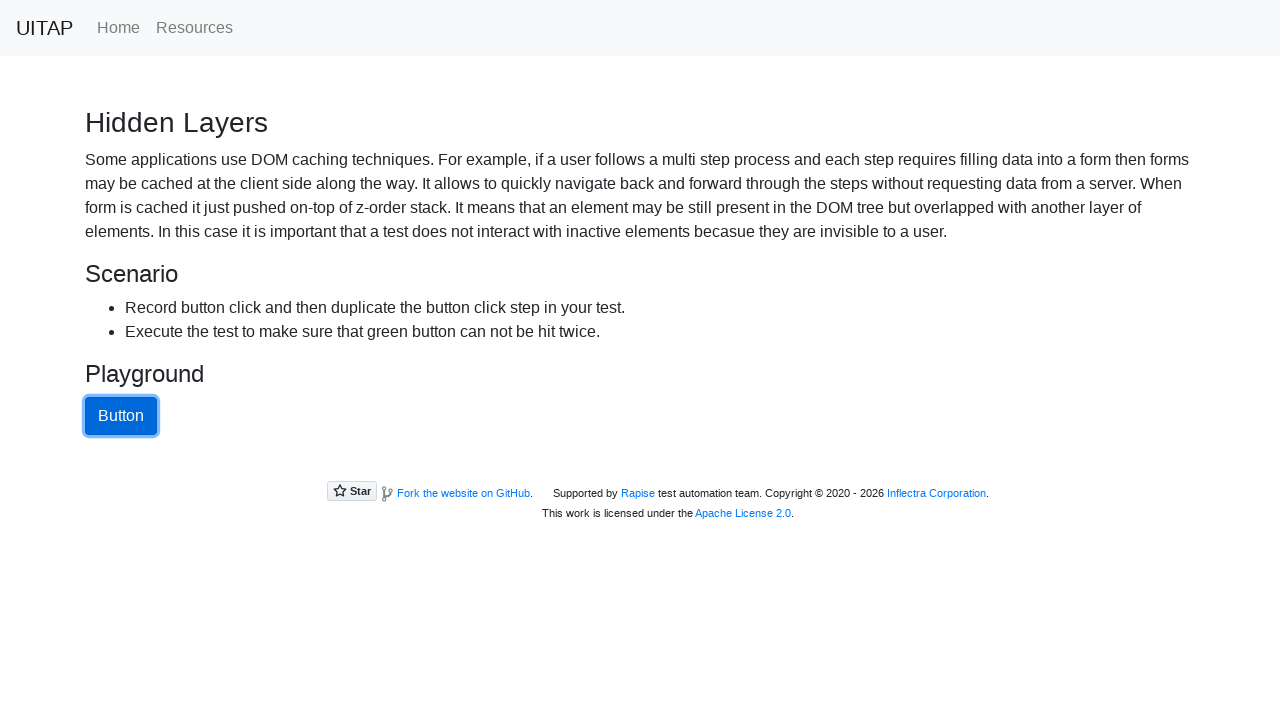